Tests window handling by clicking a link that opens a new window, then switching between windows and verifying page titles

Starting URL: https://the-internet.herokuapp.com/windows

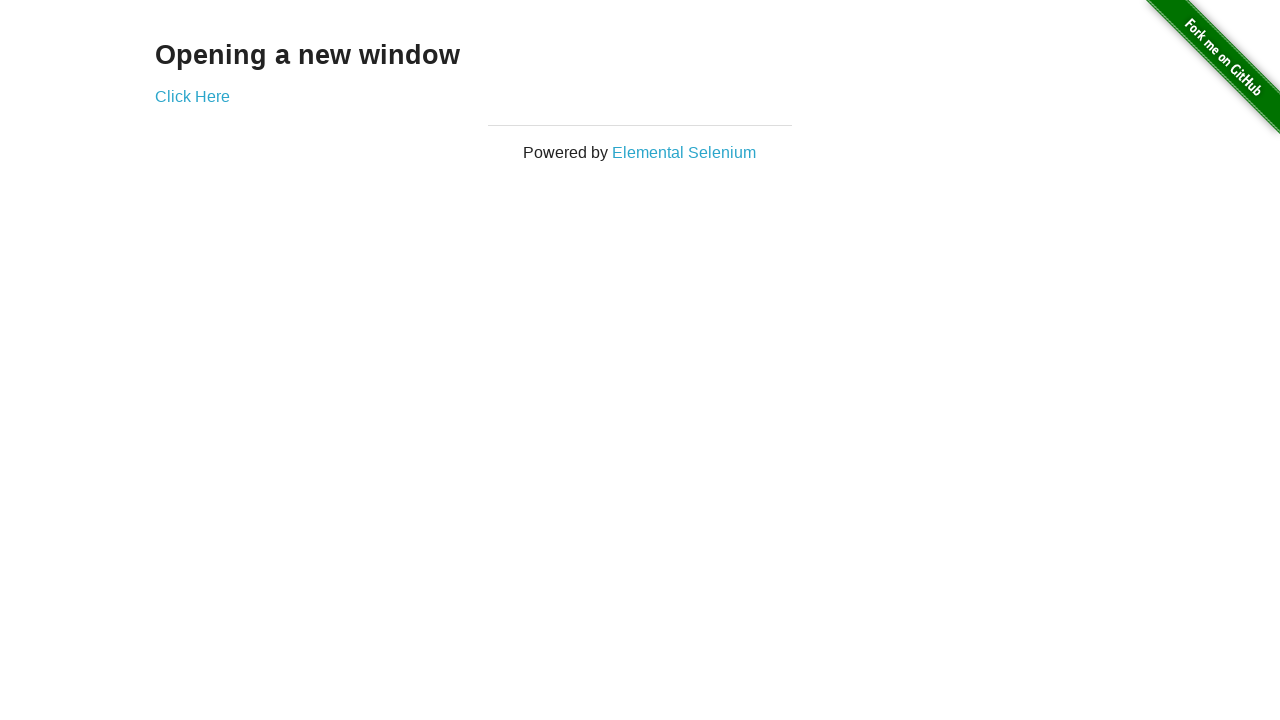

Clicked 'Click Here' link to open a new window at (192, 96) on a:has-text('Click Here')
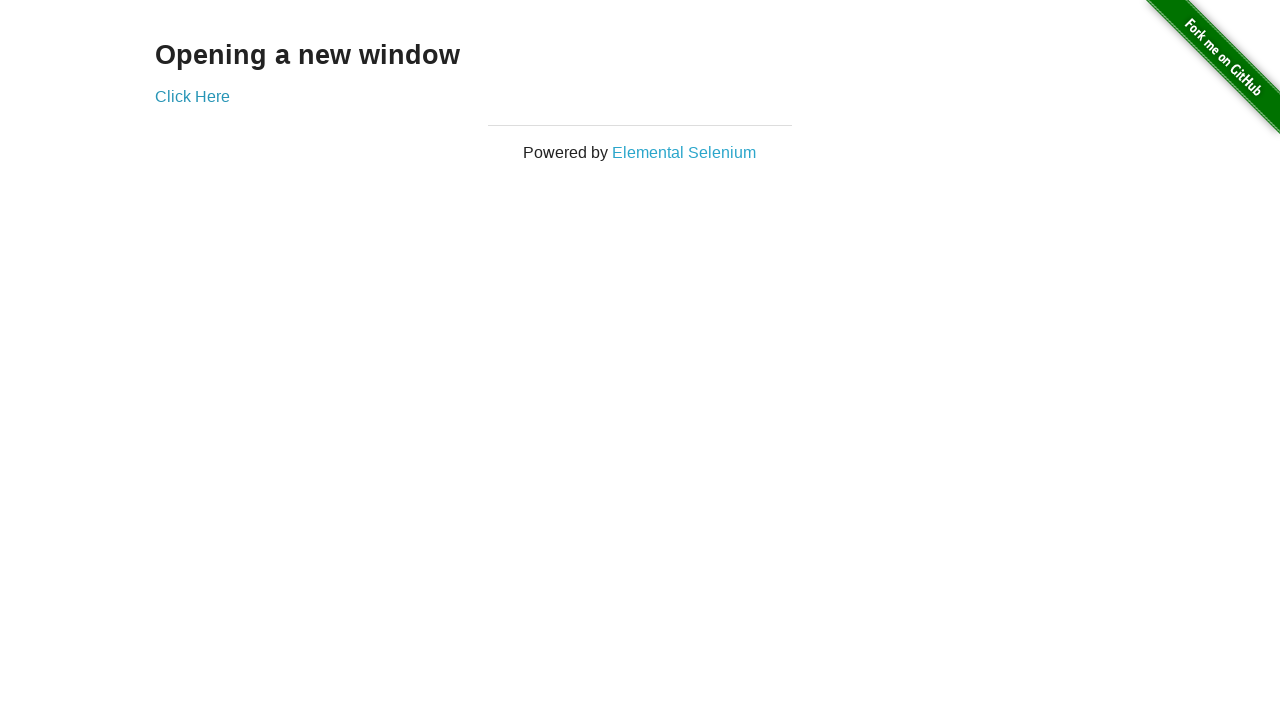

Waited 1000ms for new window to open
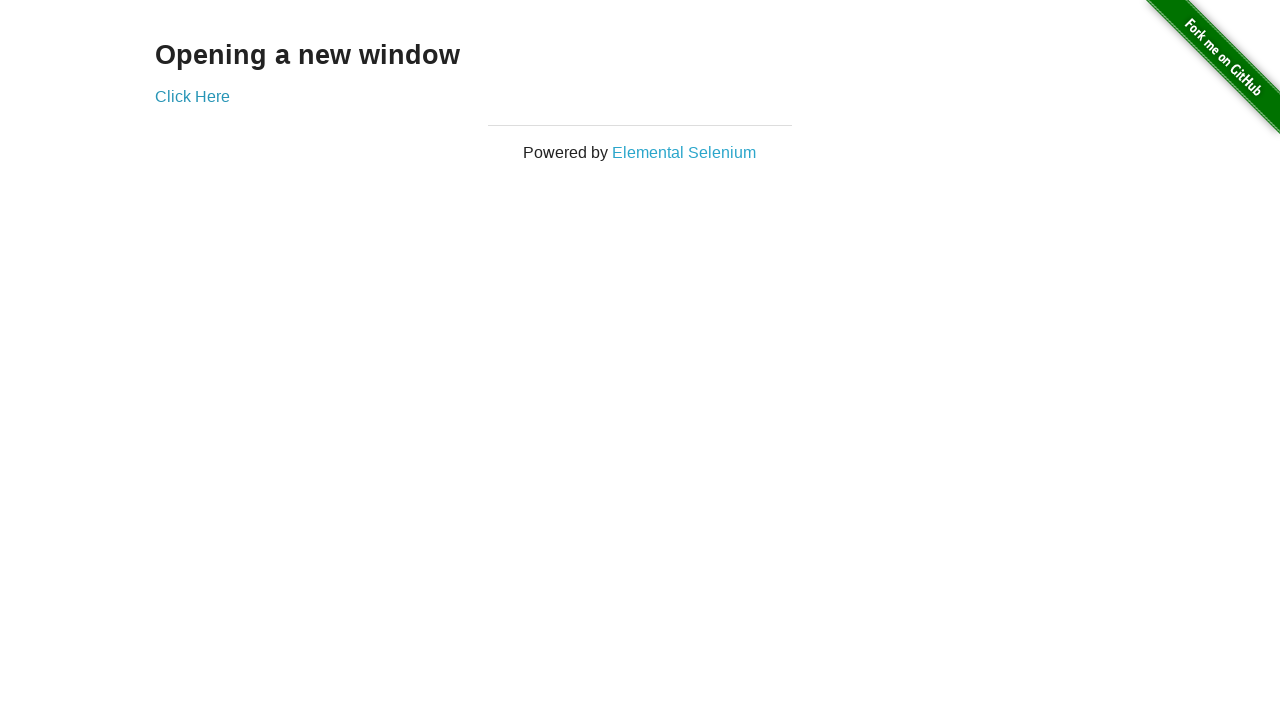

Retrieved all open pages/windows - total: 2
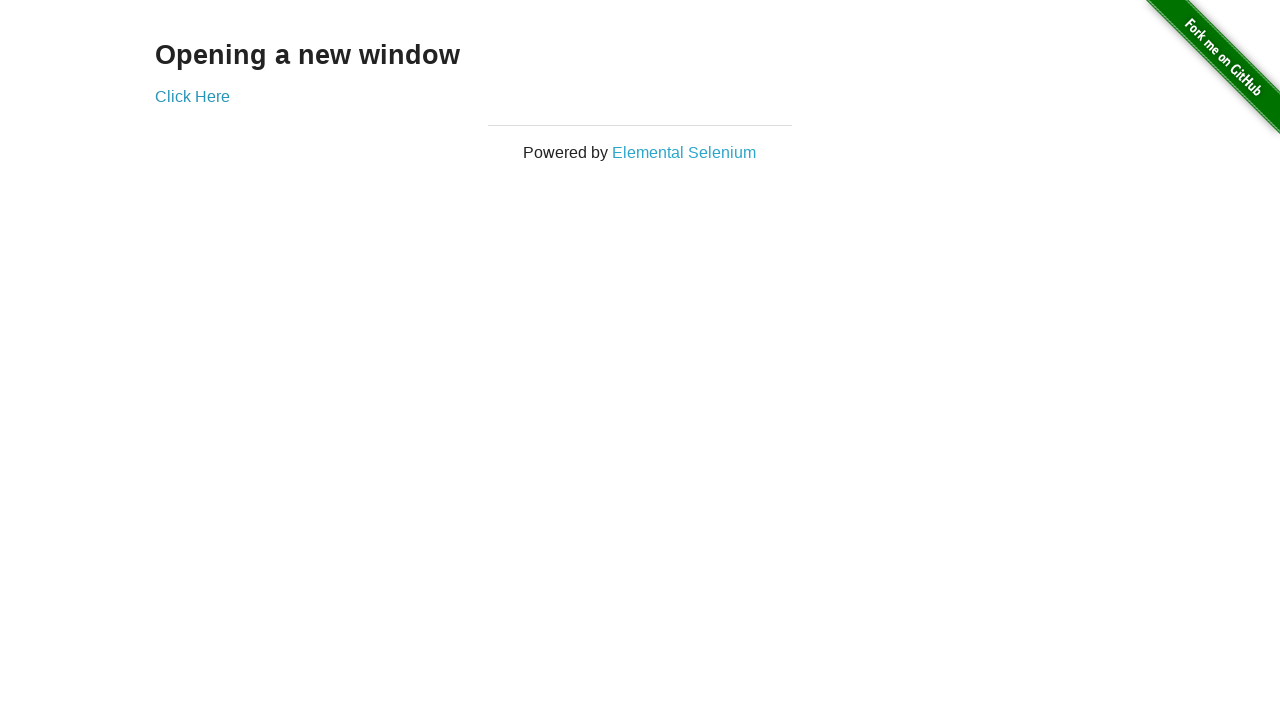

Switched to newly opened window
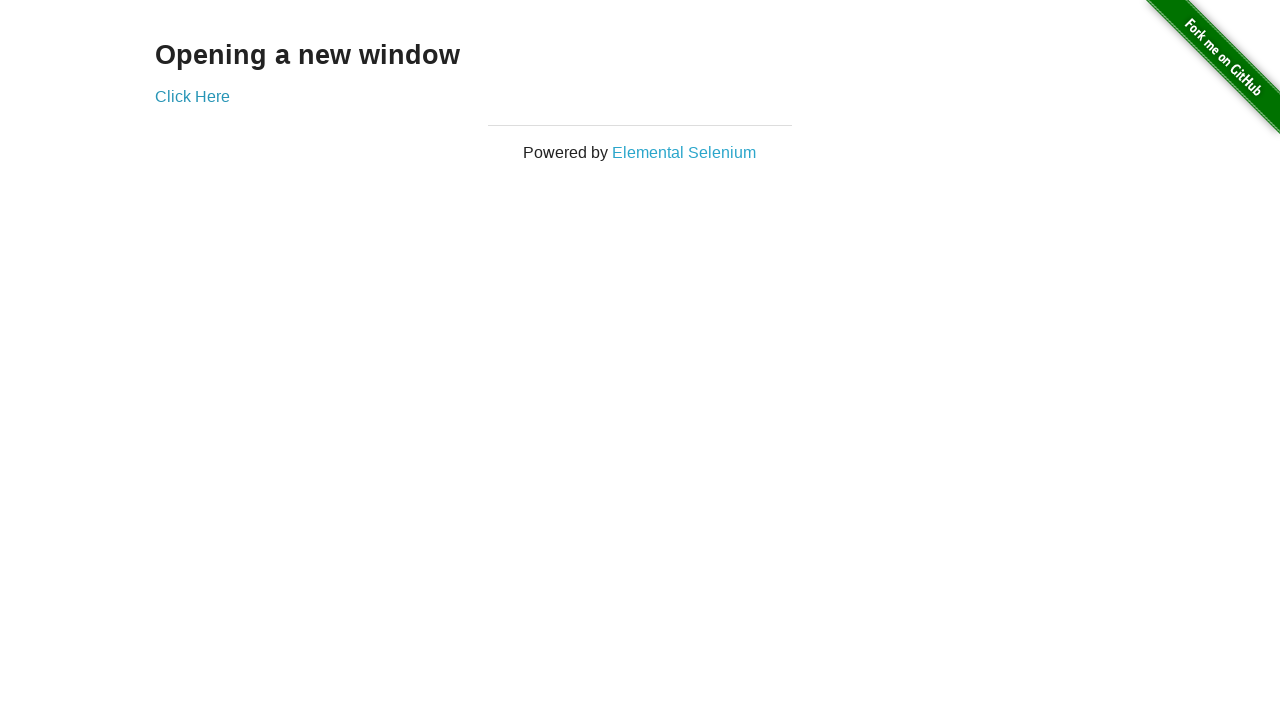

Waited for new page to load completely
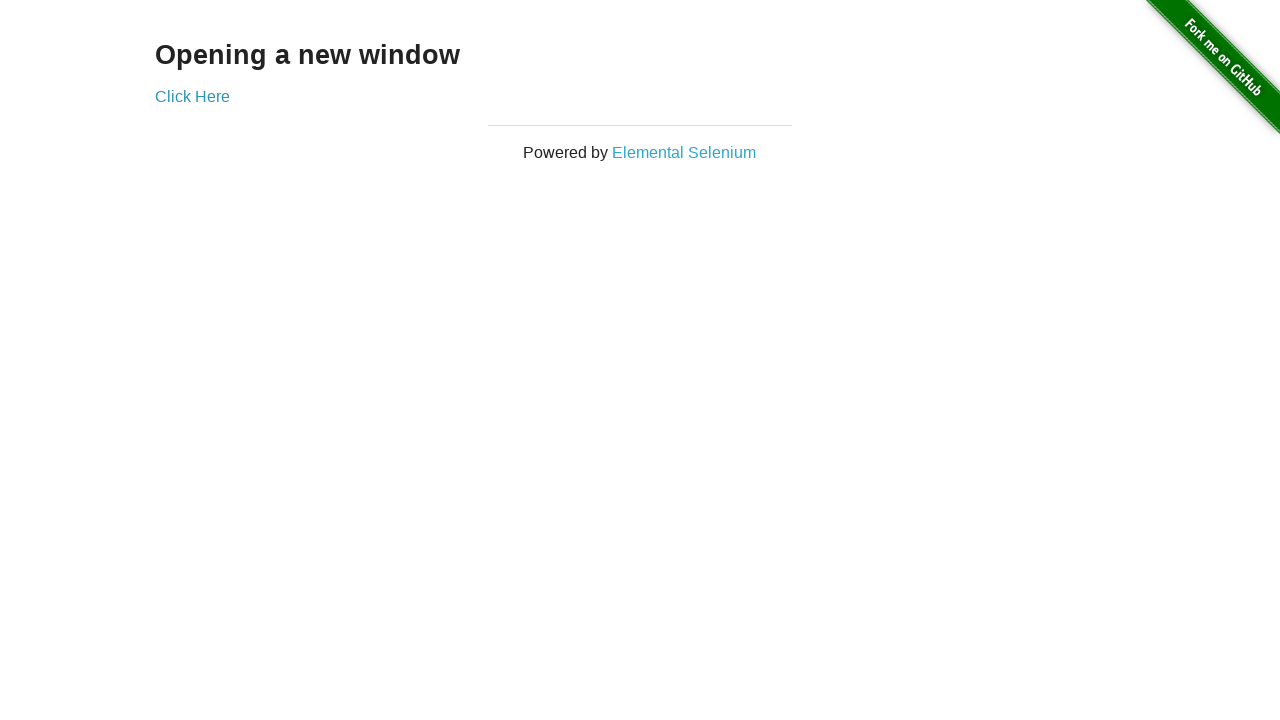

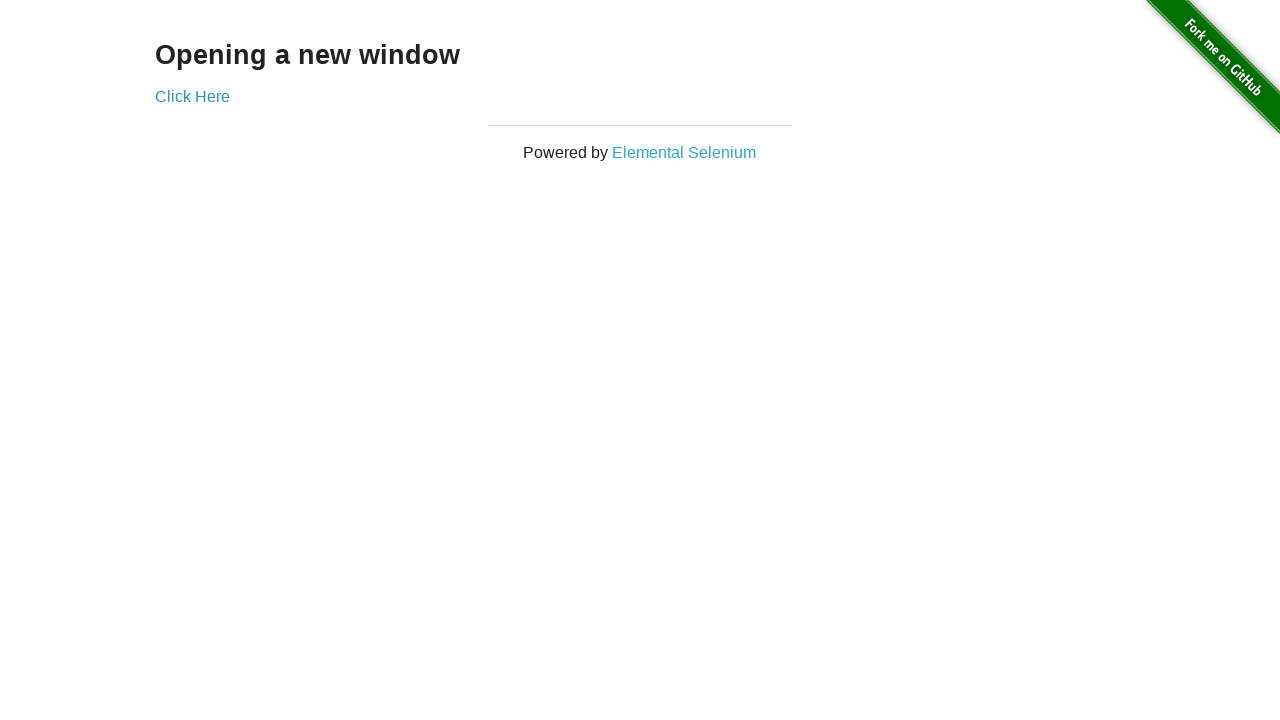